Tests category navigation by browsing through phone and laptop categories to verify products are displayed

Starting URL: https://www.demoblaze.com/index.html

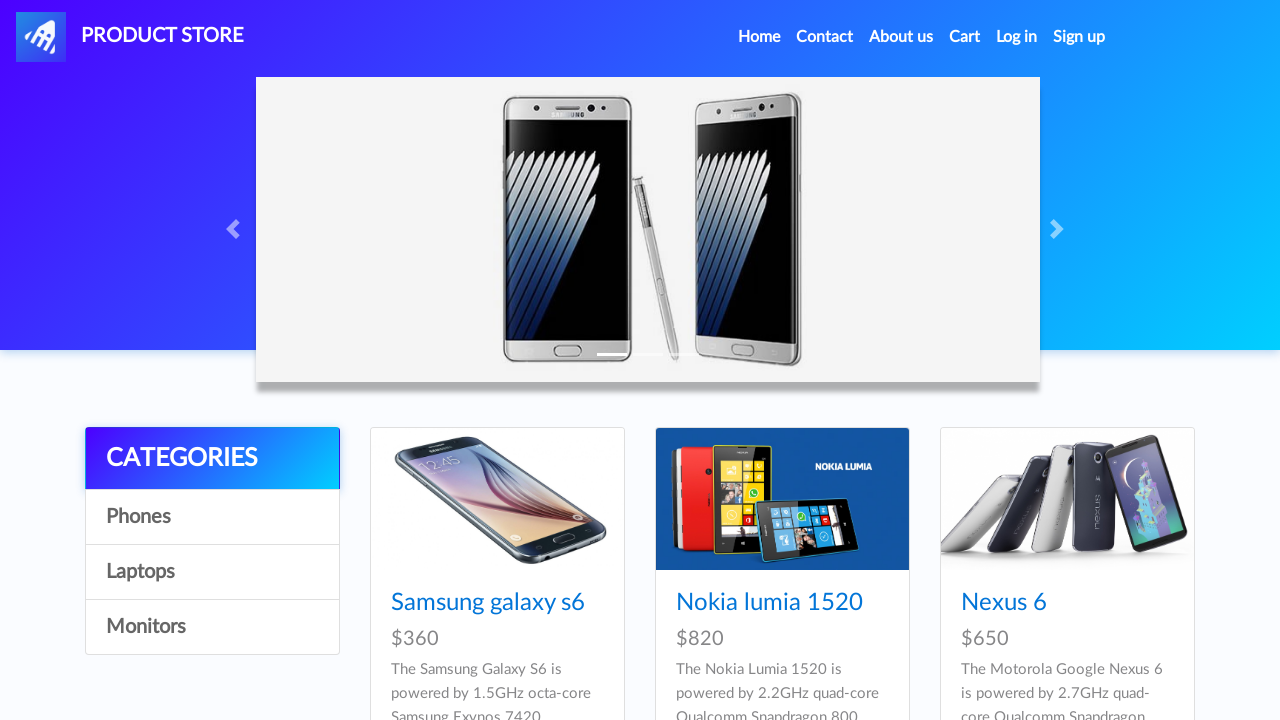

Clicked on Phones category at (212, 517) on xpath=//a[text()='Phones']
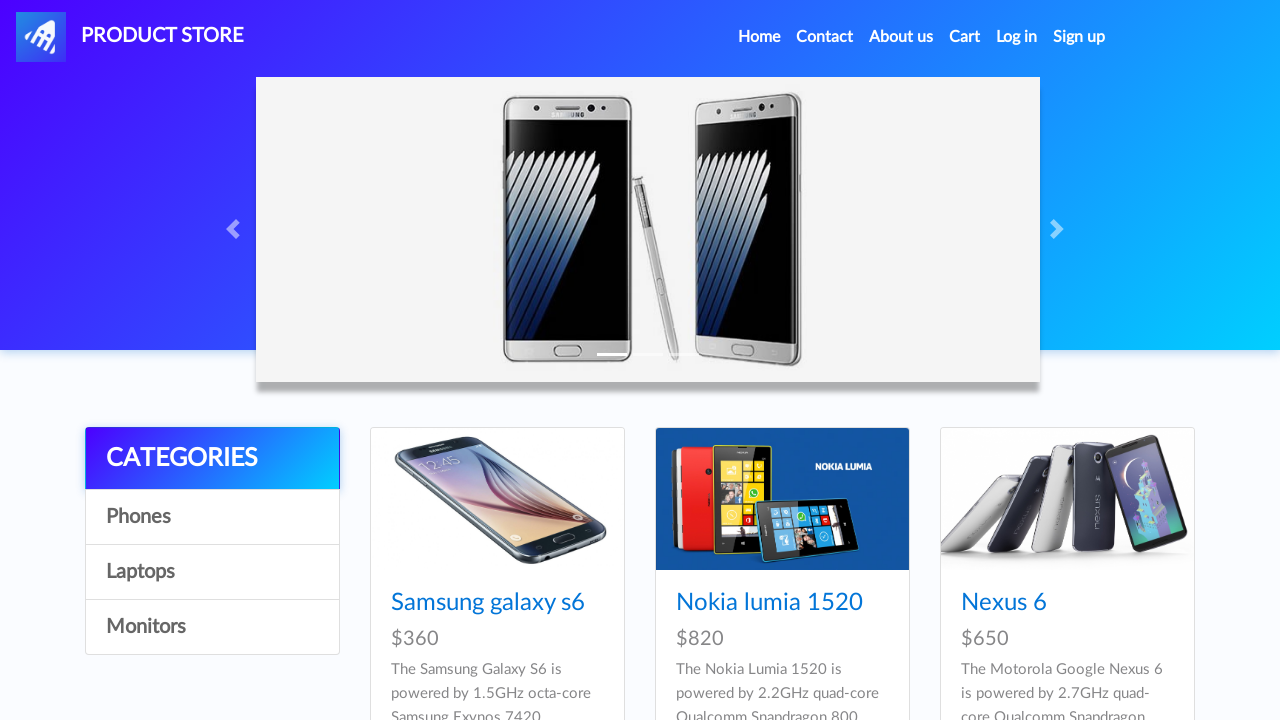

Phone products loaded
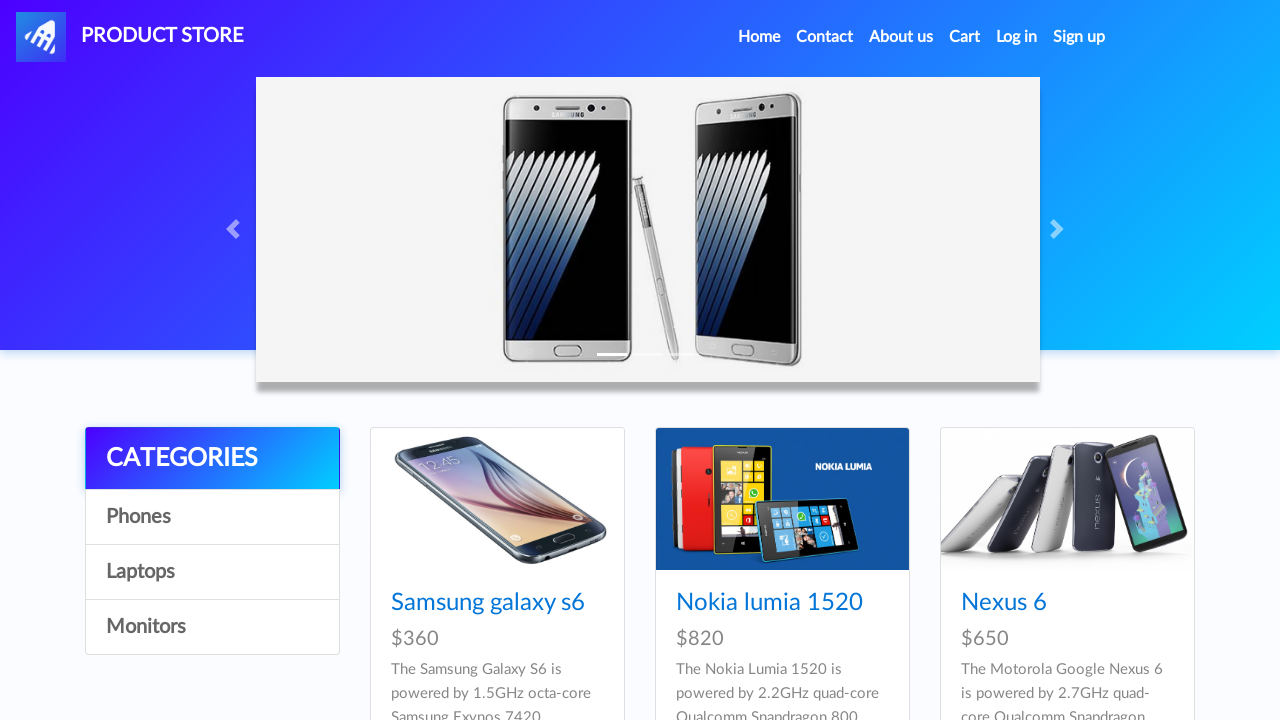

Clicked on Laptops category at (212, 572) on xpath=//a[text()='Laptops']
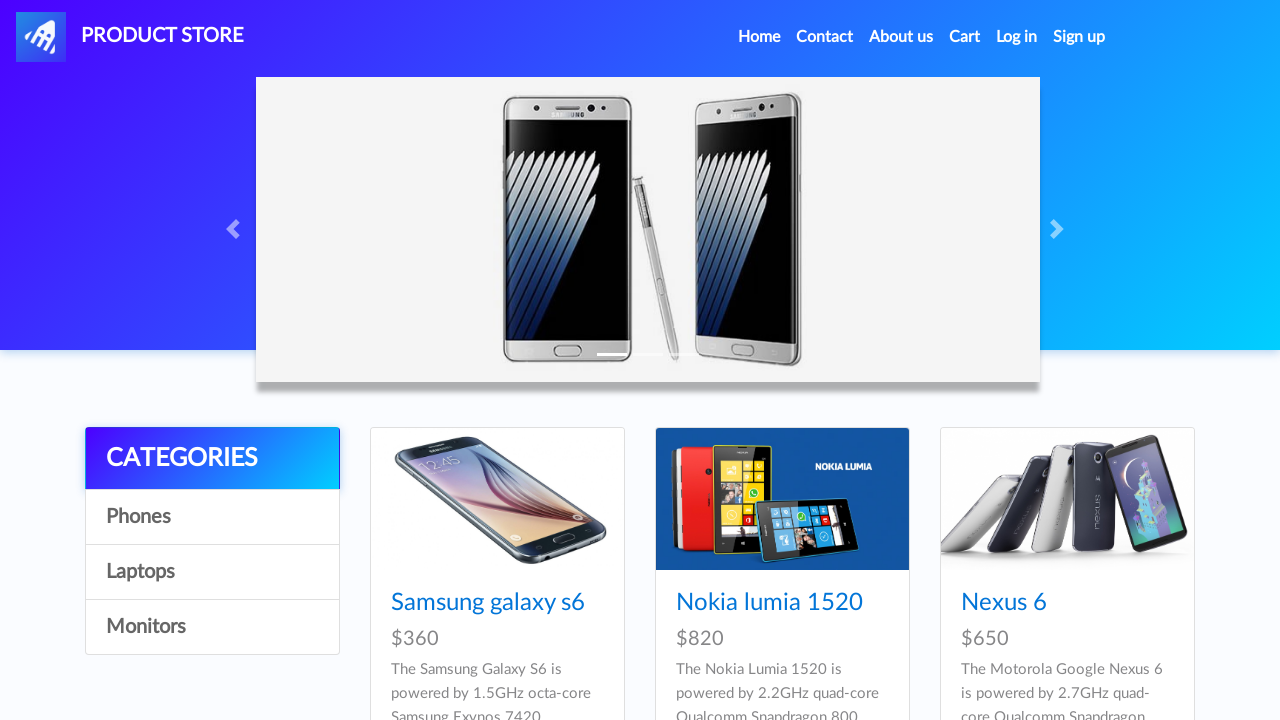

Laptop products loaded
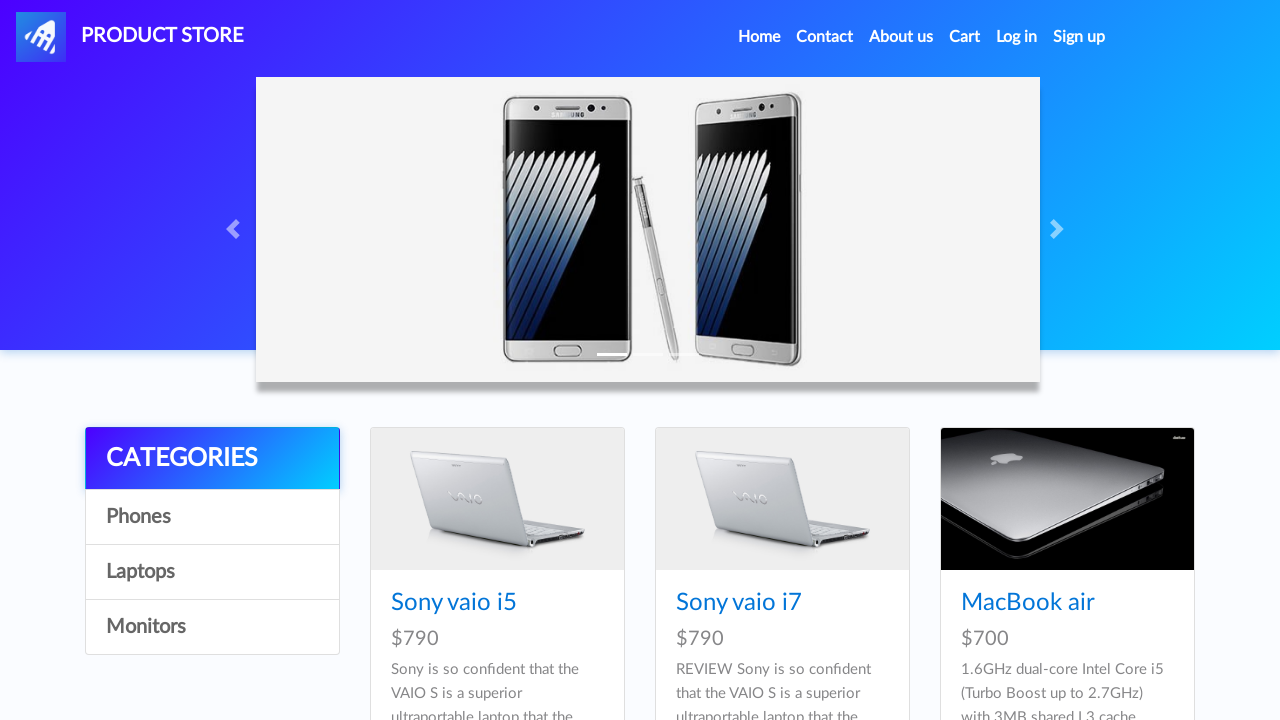

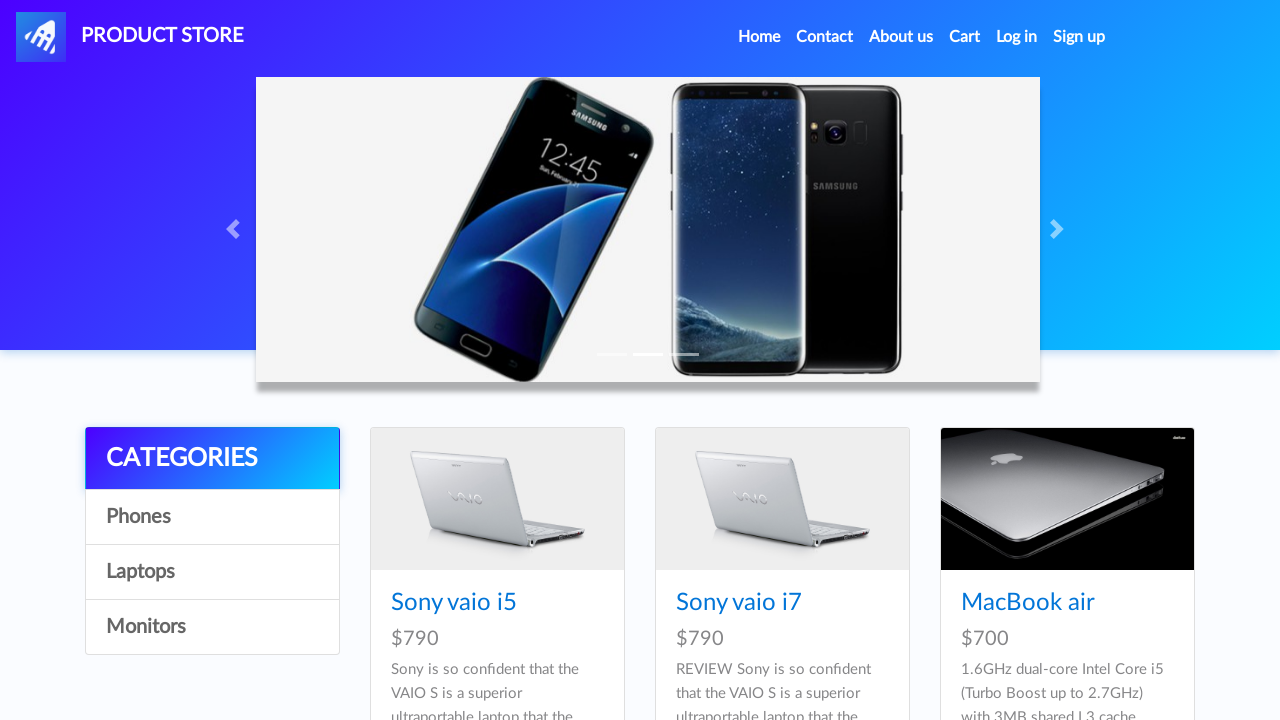